Tests form submission functionality in W3Schools try-it editor by switching to iframe and clicking the submit button

Starting URL: https://www.w3schools.com/jsref/tryit.asp?filename=tryjsref_submit_get

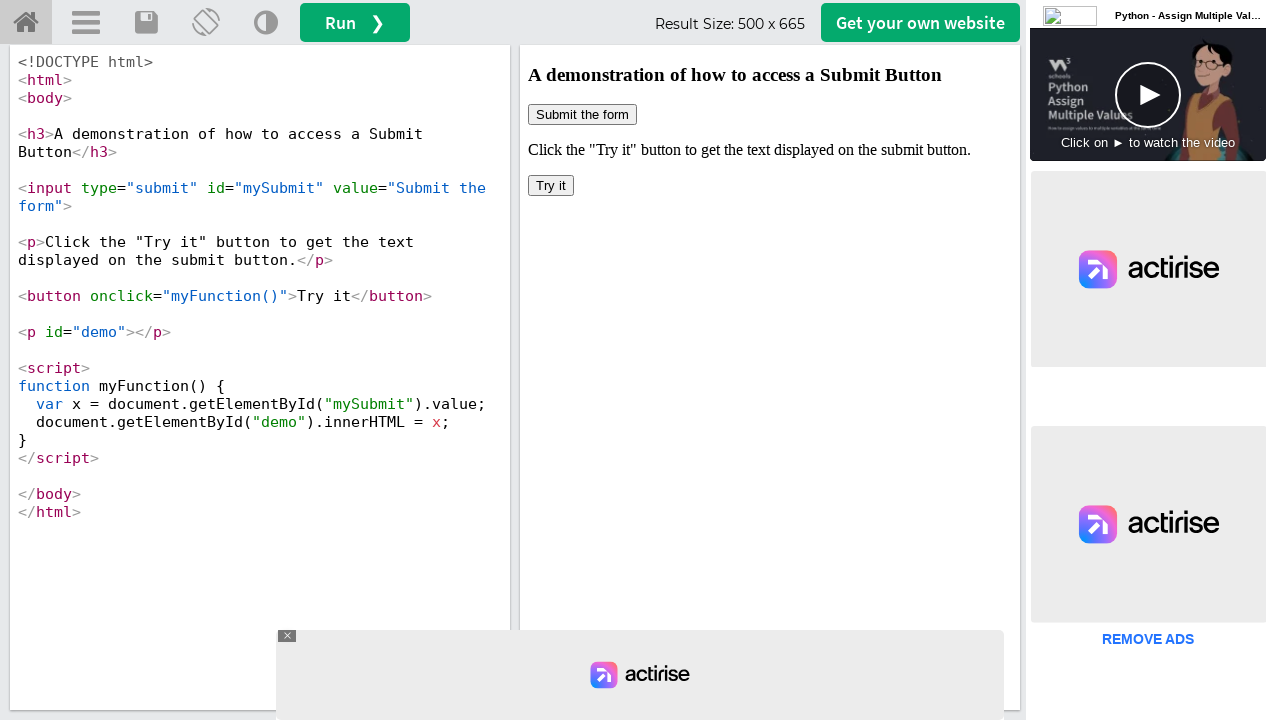

Located iframe with ID 'iframeResult'
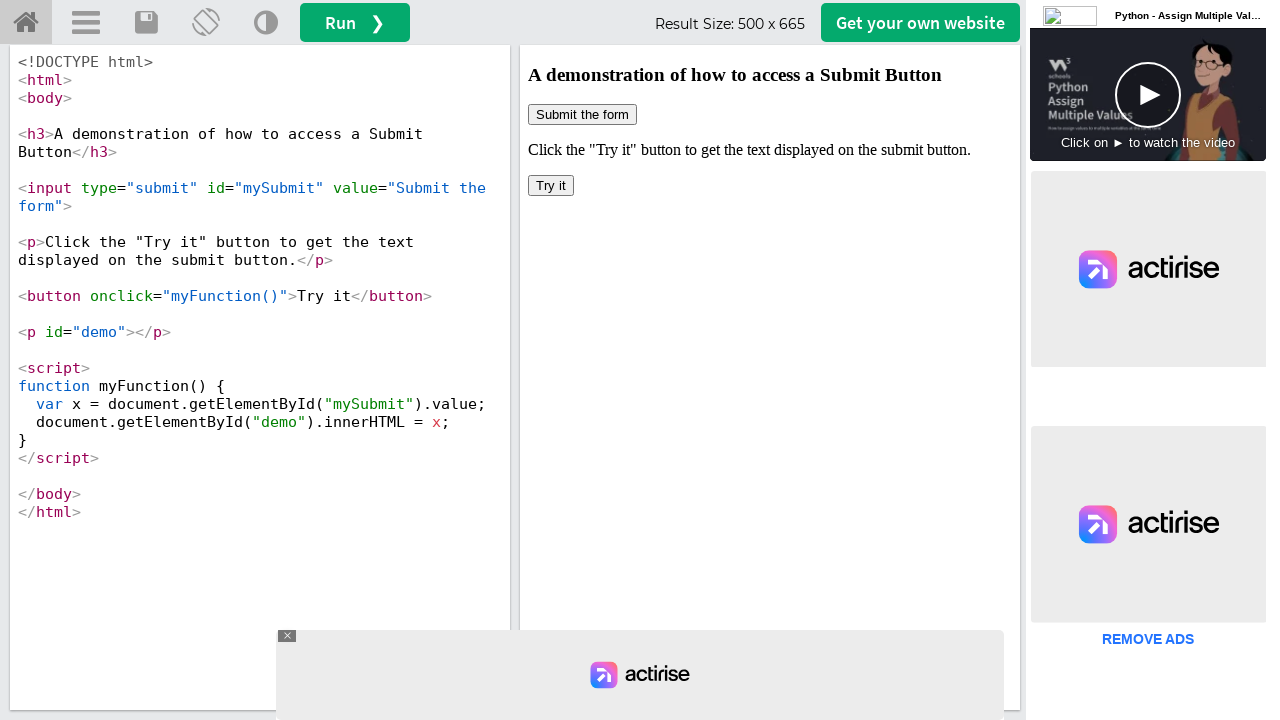

Clicked submit button with ID 'mySubmit' inside iframe at (582, 115) on #iframeResult >> internal:control=enter-frame >> #mySubmit
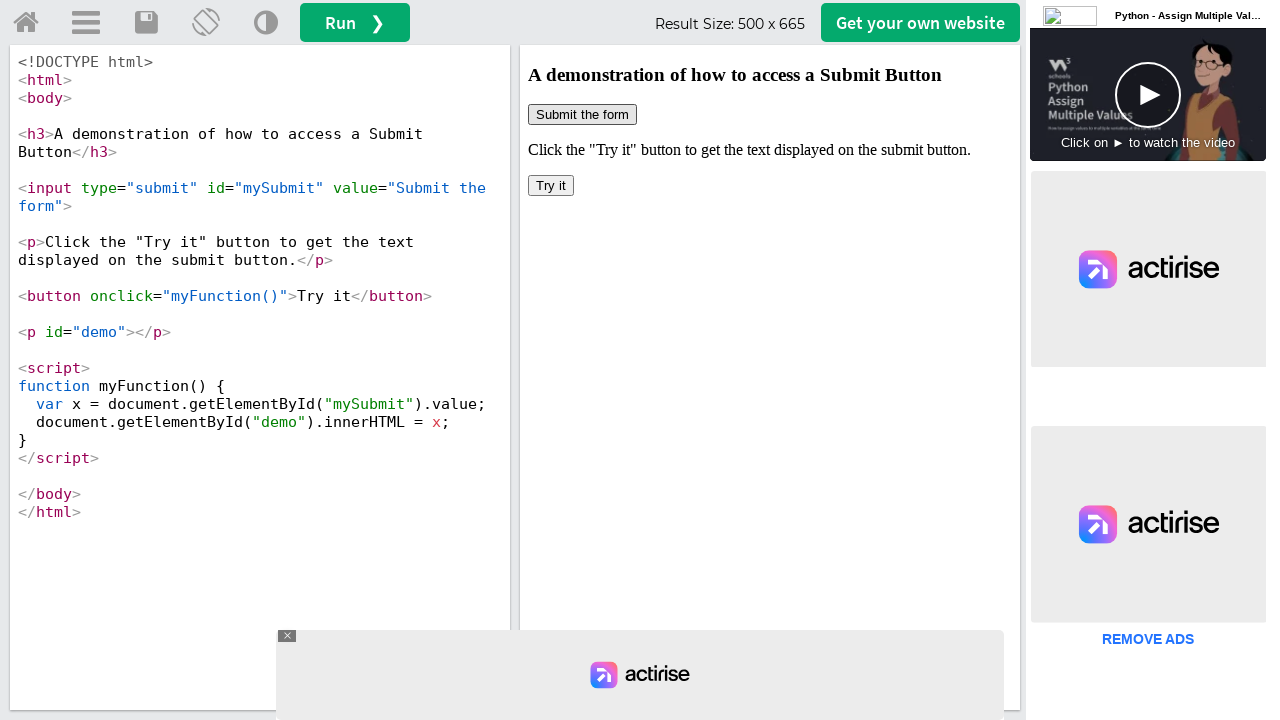

Waited 1000ms for form submission to complete
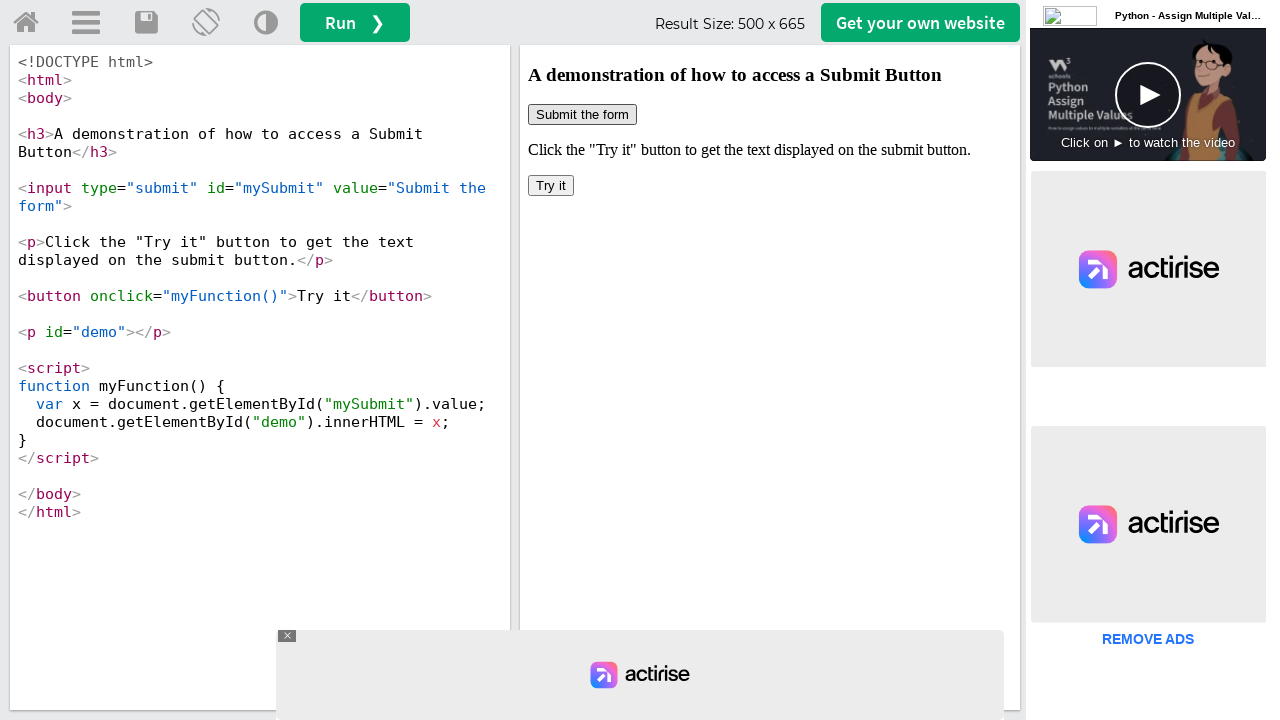

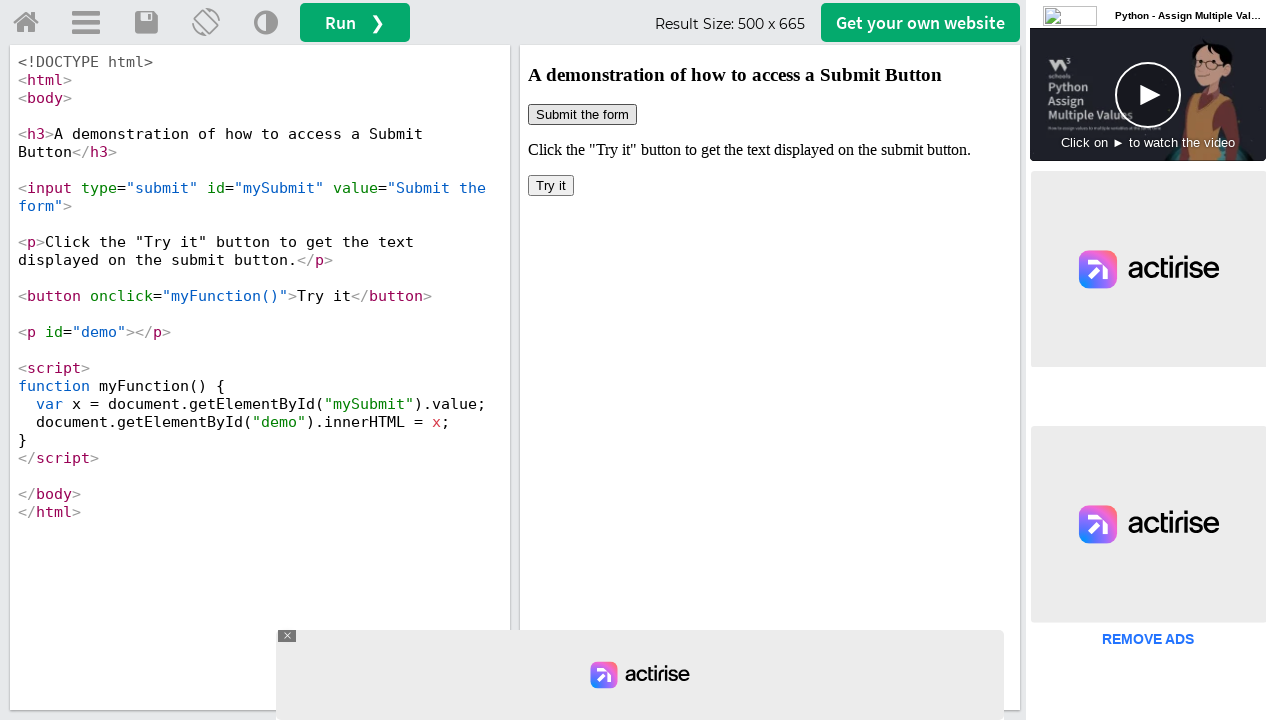